Tests JavaScript prompt alert functionality by clicking the prompt button, entering text, dismissing the alert, and verifying the result message

Starting URL: https://the-internet.herokuapp.com/javascript_alerts

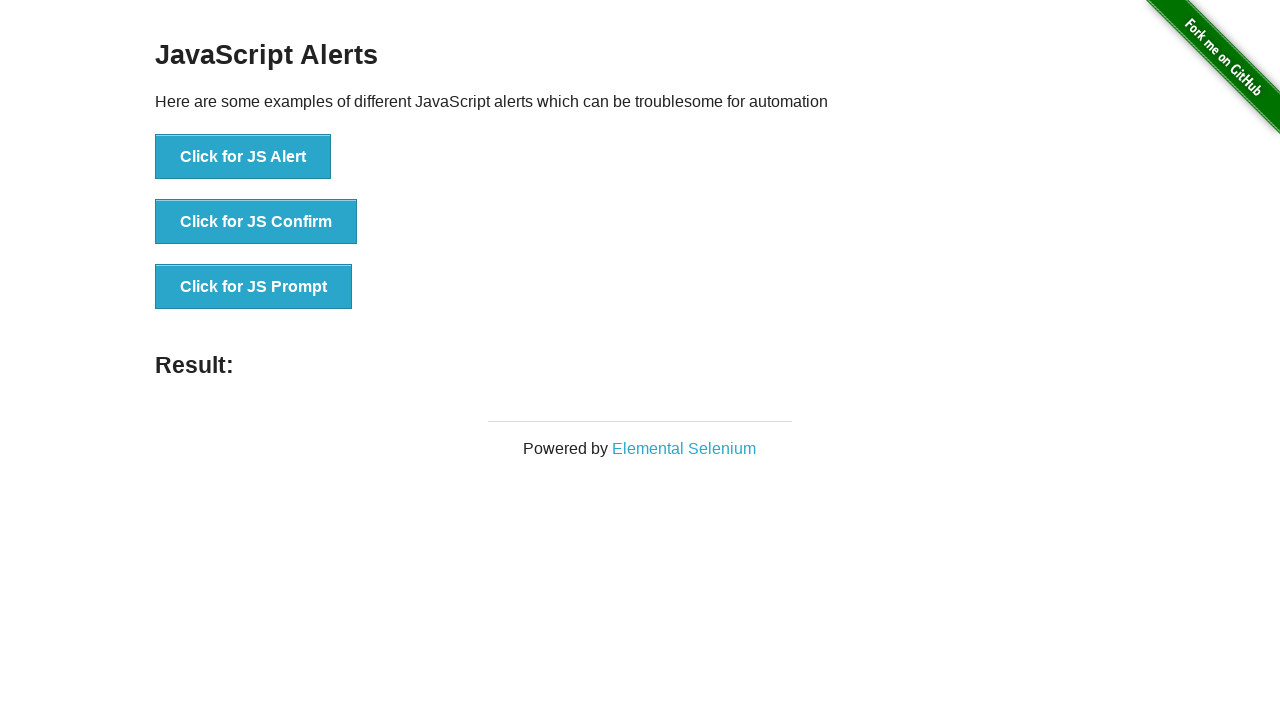

Clicked the JS Prompt button (third button) at (254, 287) on #content > div > ul > li:nth-child(3) > button
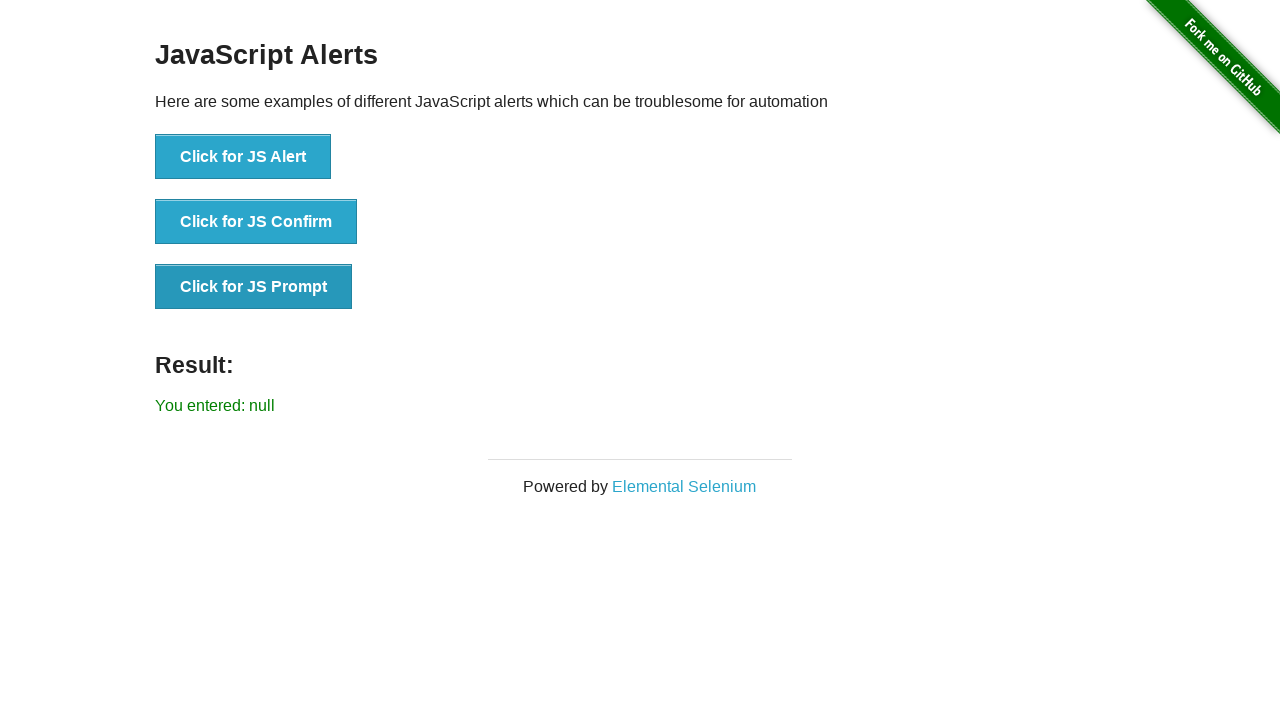

Set up dialog handler to dismiss prompts
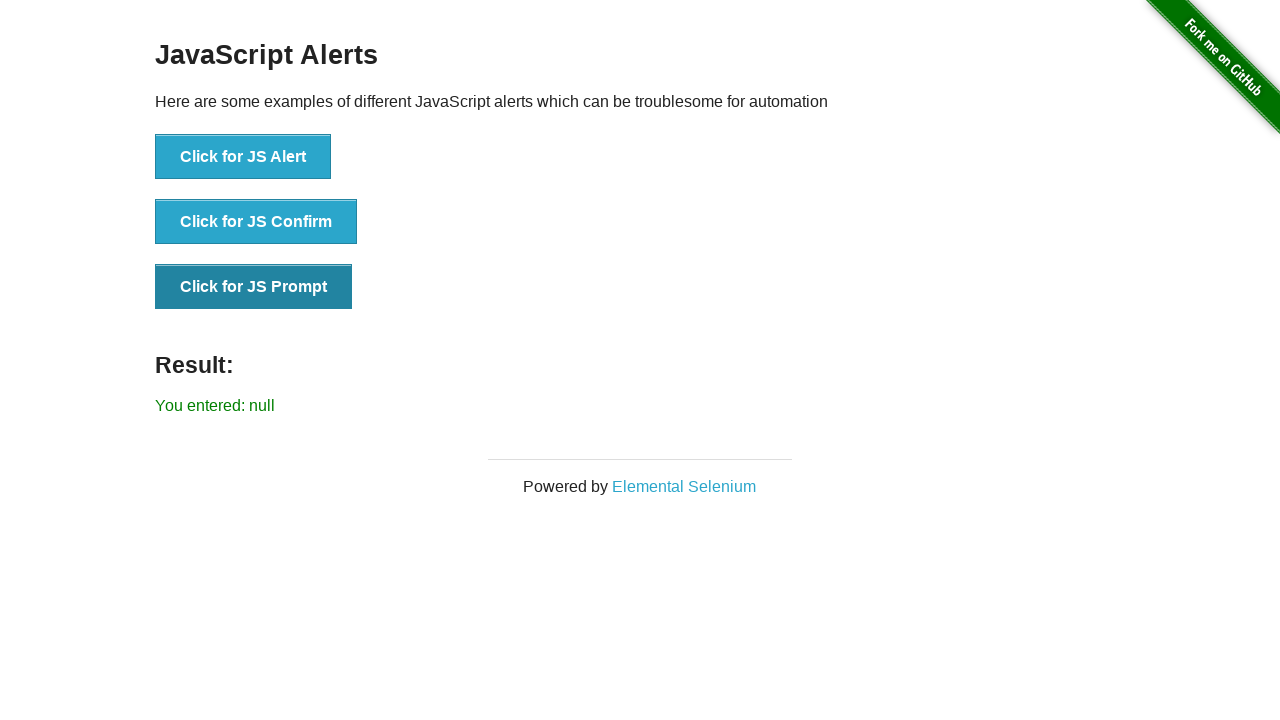

Clicked the JS Prompt button again to trigger prompt at (254, 287) on #content > div > ul > li:nth-child(3) > button
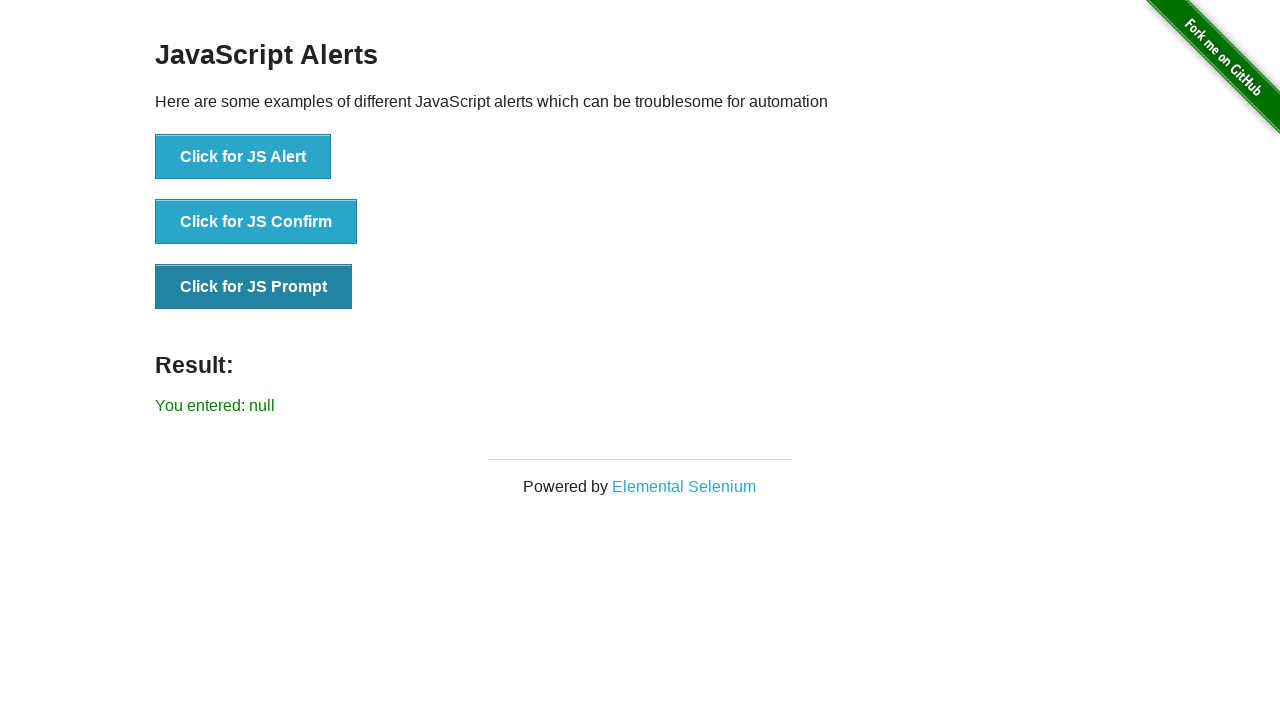

Set up dialog handler to accept prompt with 'Pragati Gautam'
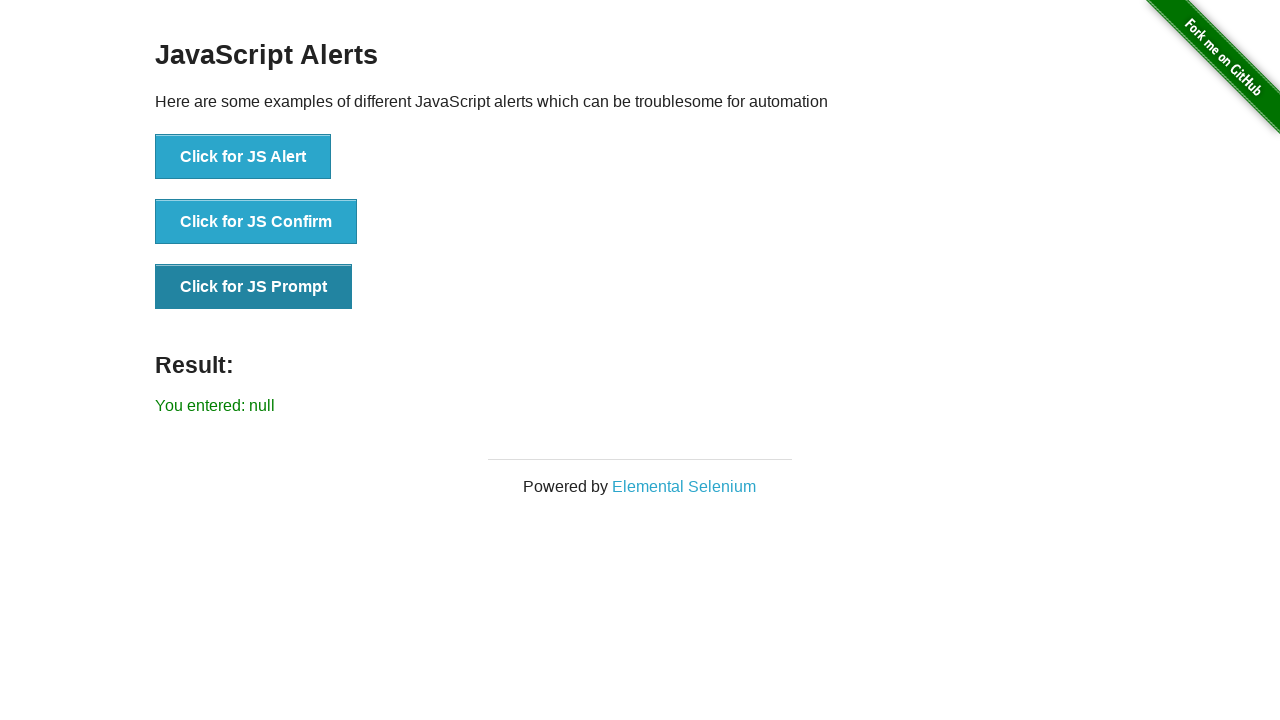

Clicked the JS Prompt button and entered 'Pragati Gautam' at (254, 287) on #content > div > ul > li:nth-child(3) > button
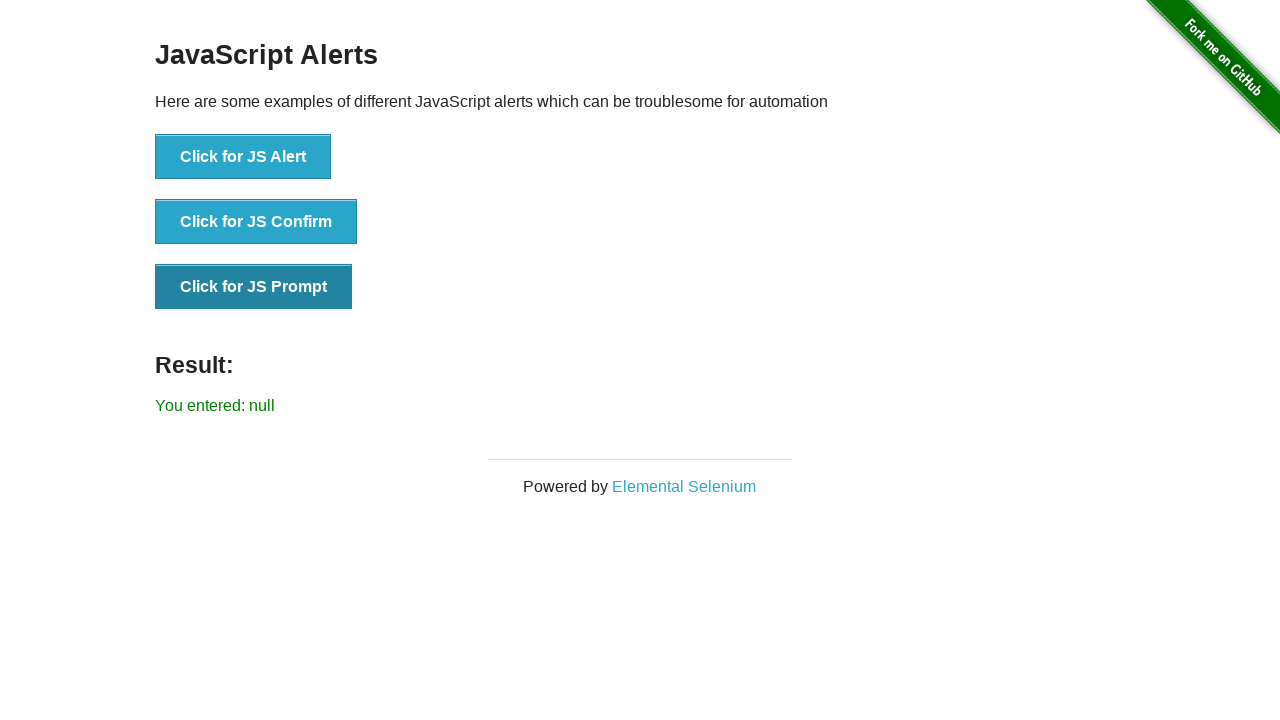

Set up dialog handler to dismiss the next prompt
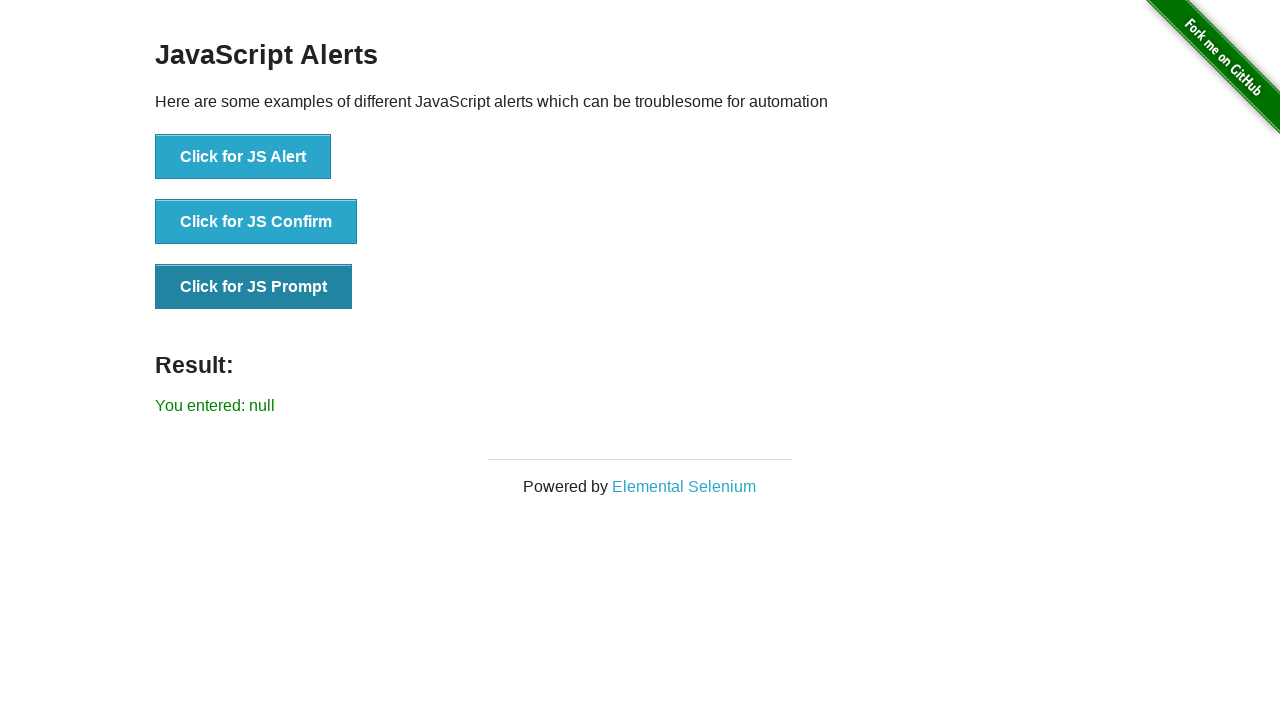

Clicked the JS Prompt button and dismissed the prompt at (254, 287) on #content > div > ul > li:nth-child(3) > button
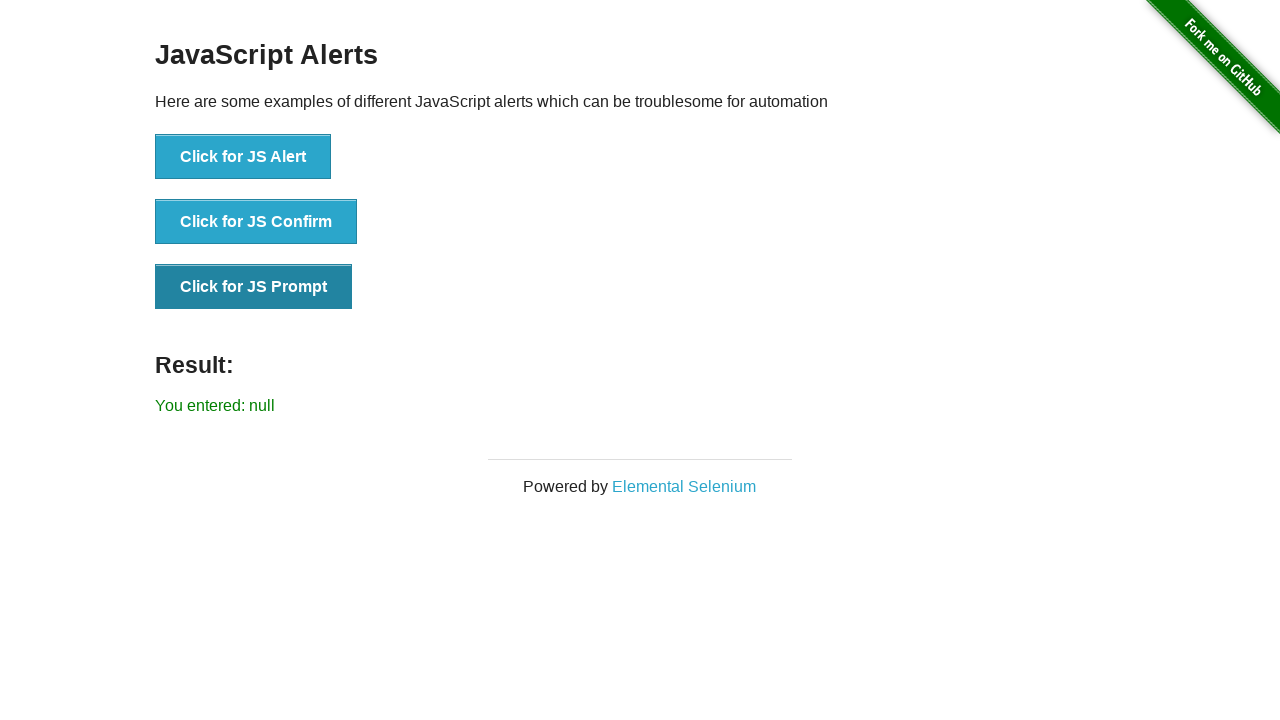

Waited for result message to appear
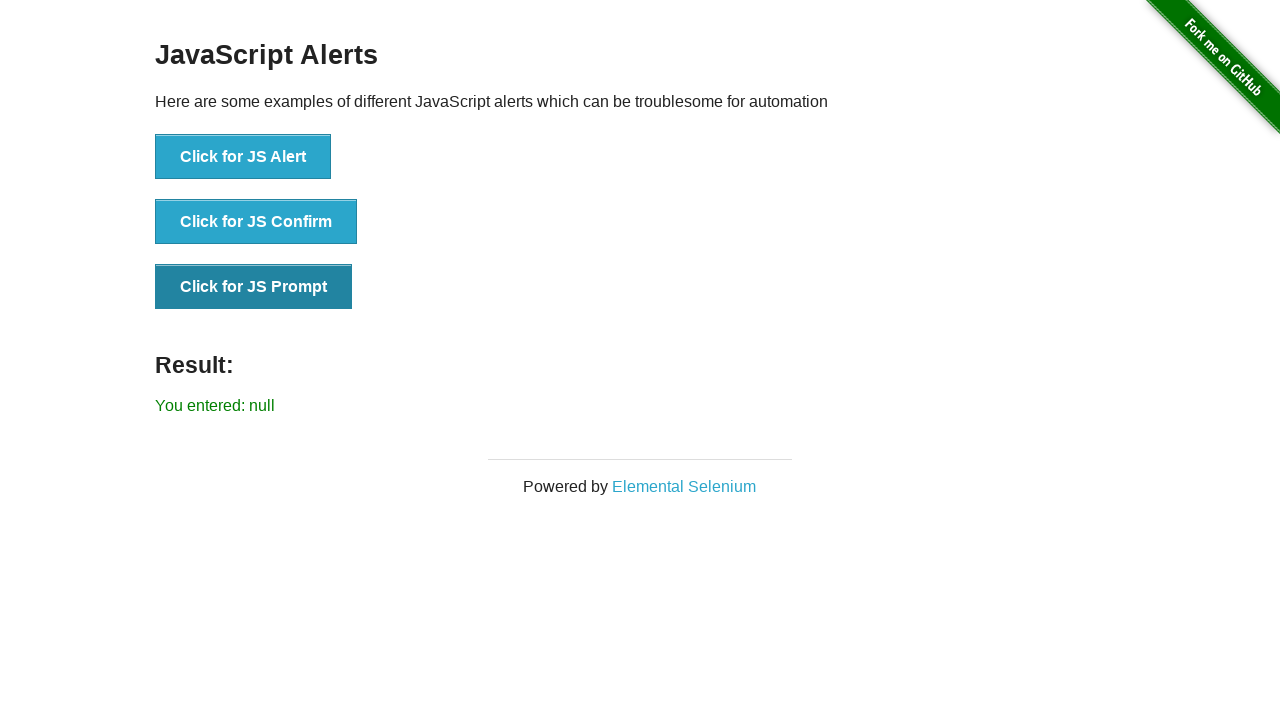

Retrieved result text from the page
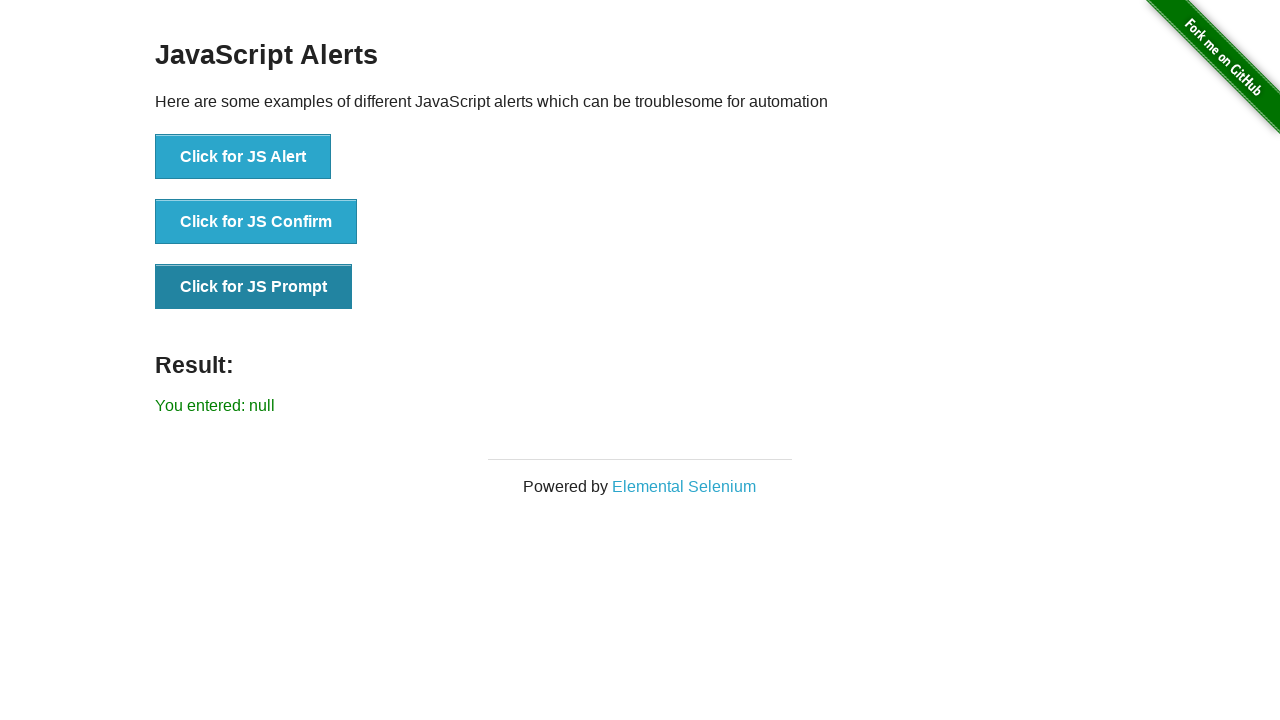

Verified that result text contains 'You entered: null'
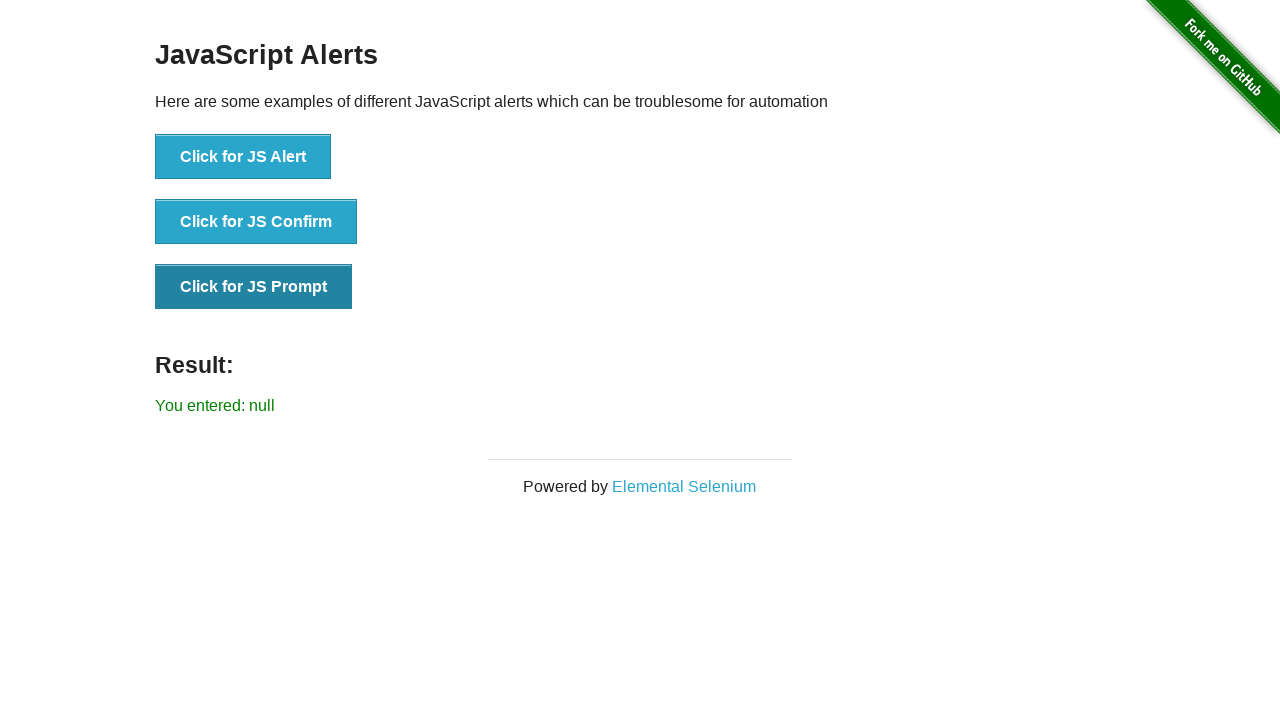

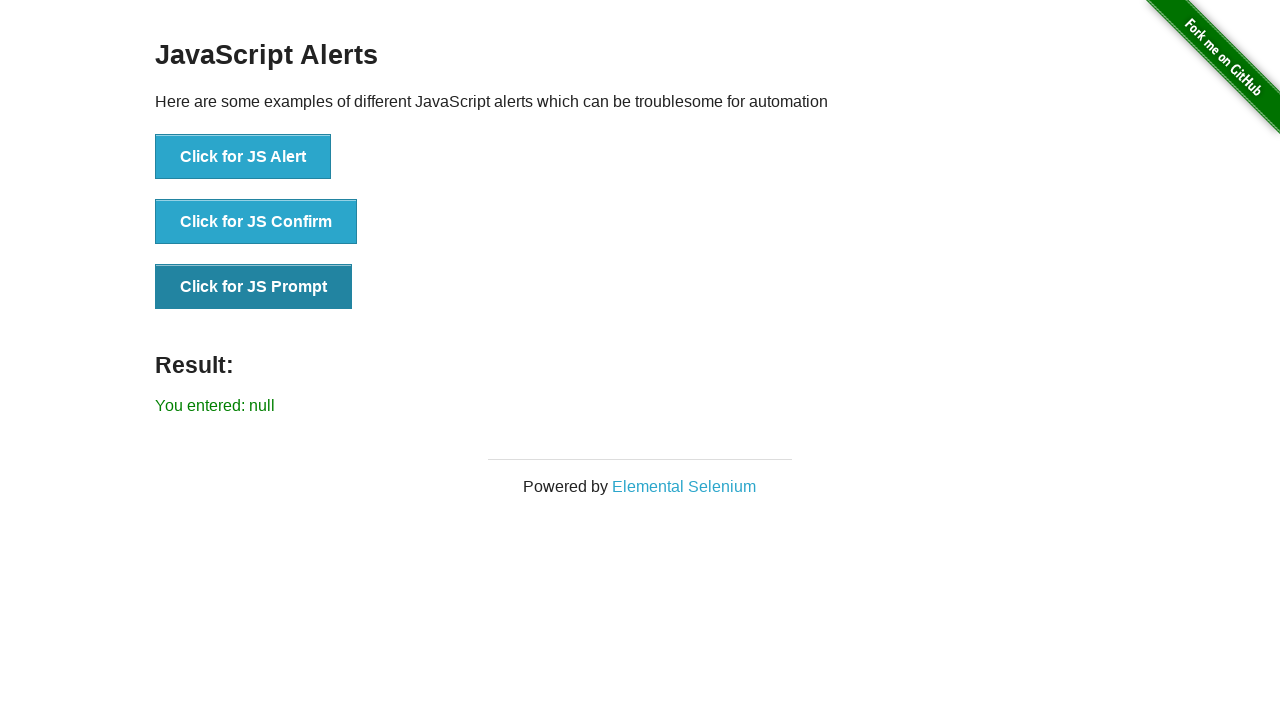